Tests interaction with Shadow DOM elements by navigating through nested shadow roots and filling a text input field

Starting URL: https://selectorshub.com/iframe-in-shadow-dom/

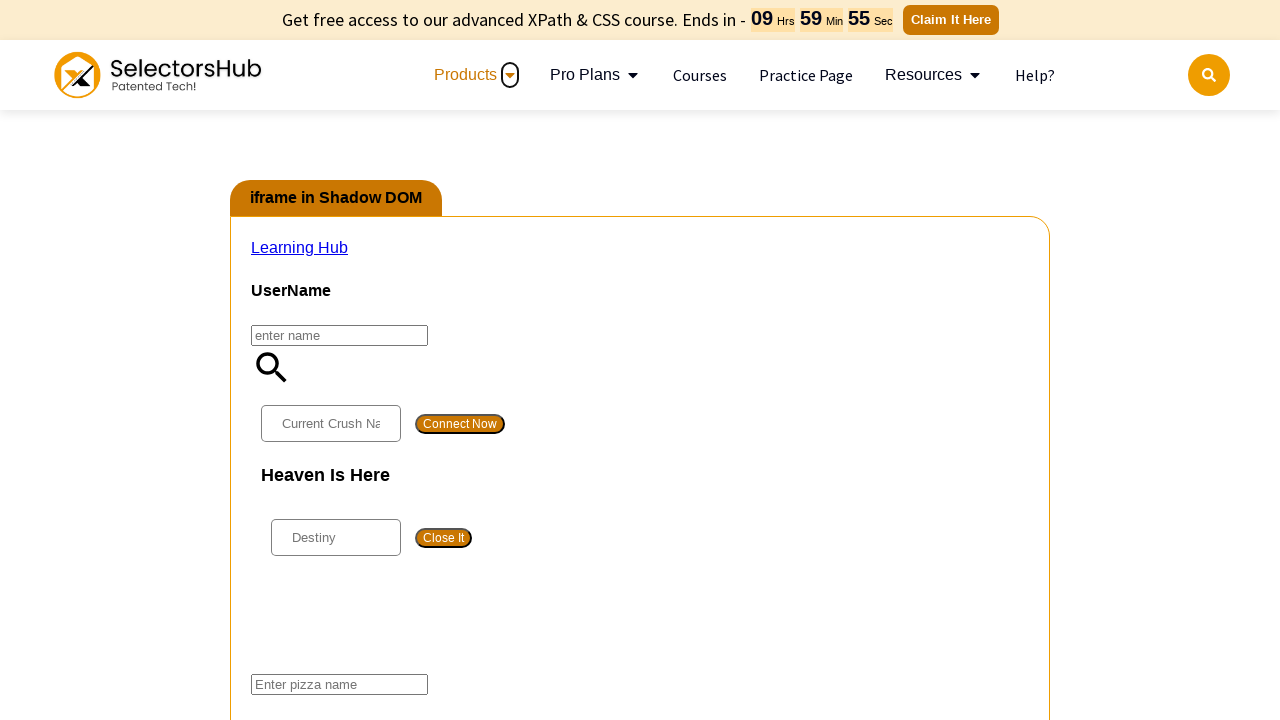

Navigated through nested shadow roots to locate pizza input element
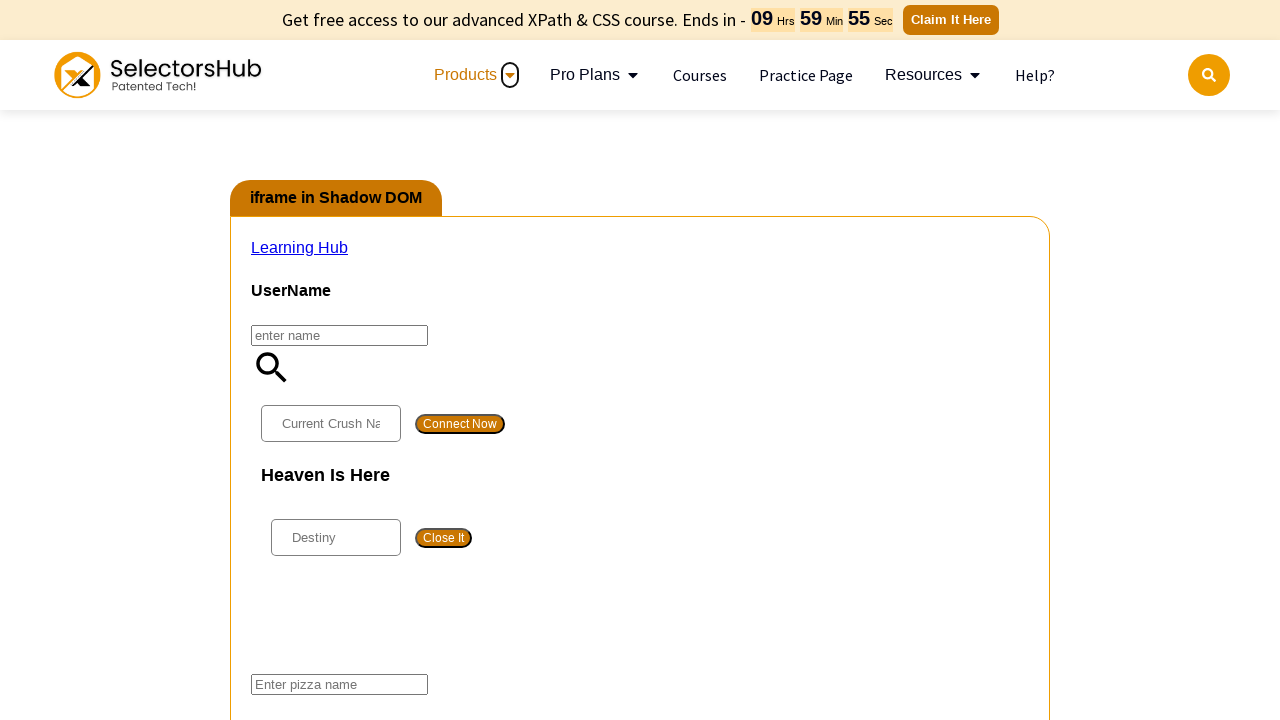

Filled pizza input field with 'Veg Pizza'
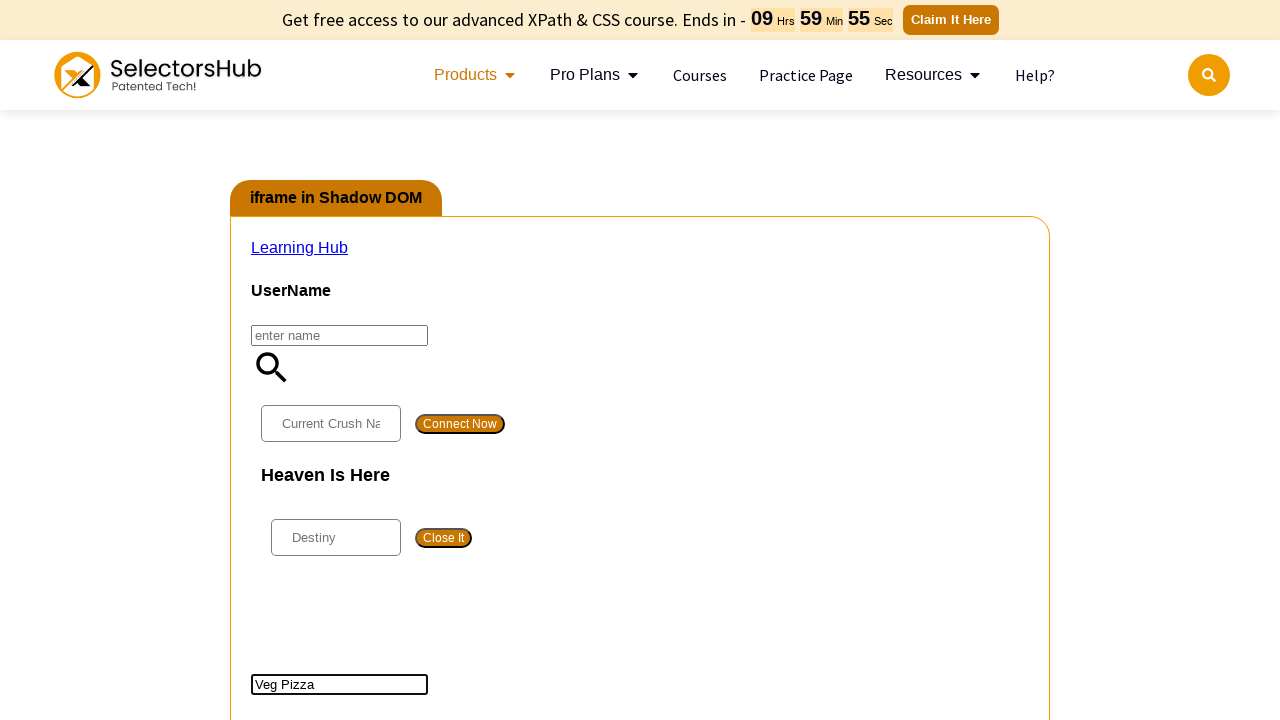

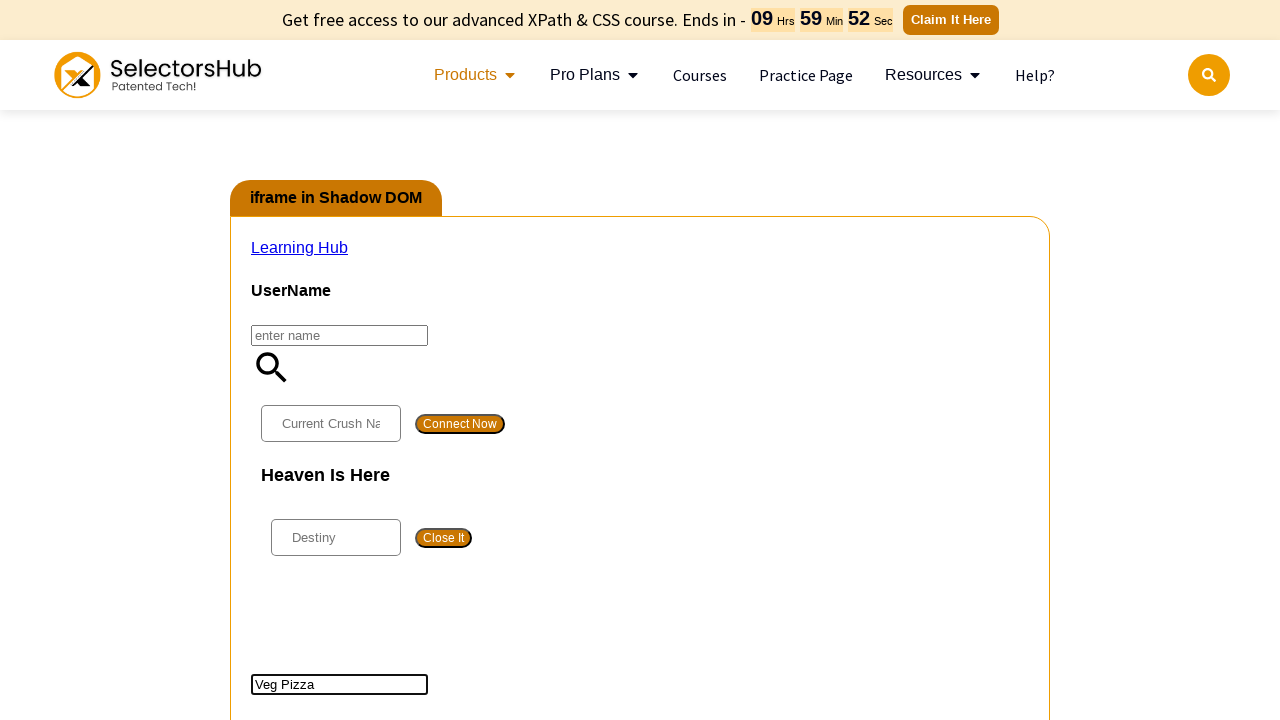